Tests the sign up functionality by opening the sign up modal and registering a new user with random credentials

Starting URL: https://www.demoblaze.com

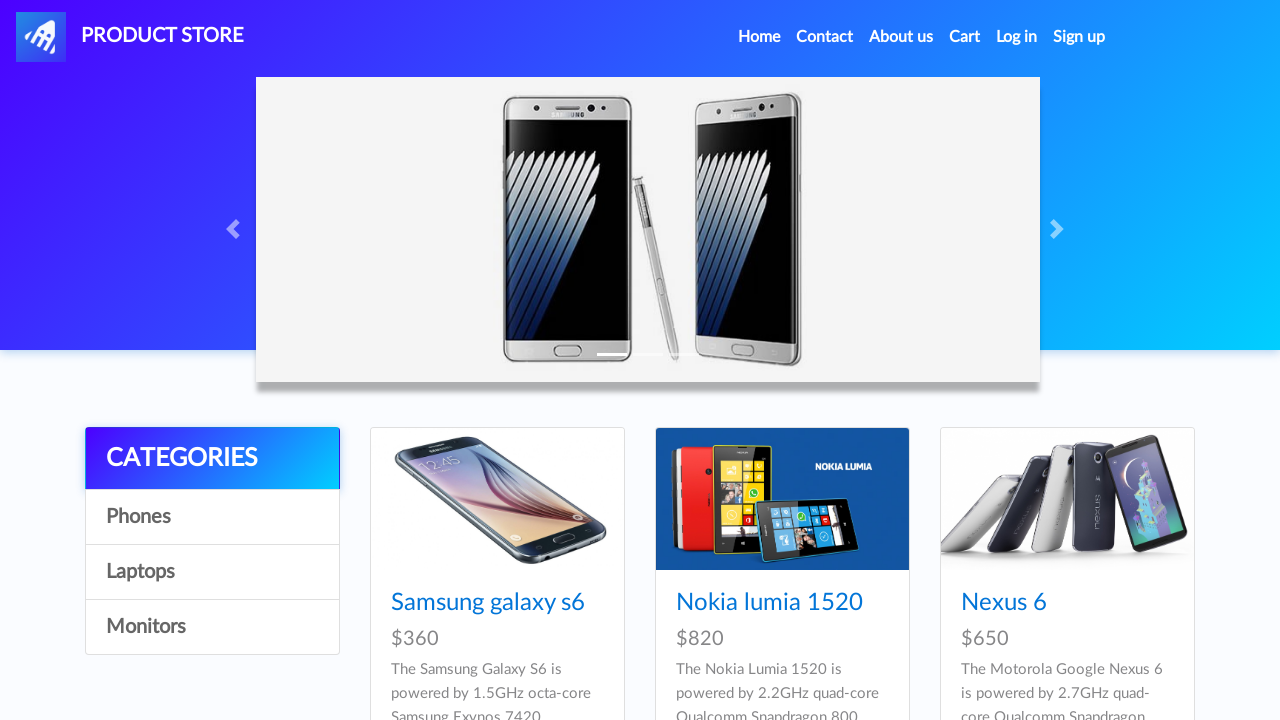

Page loaded and product table appeared
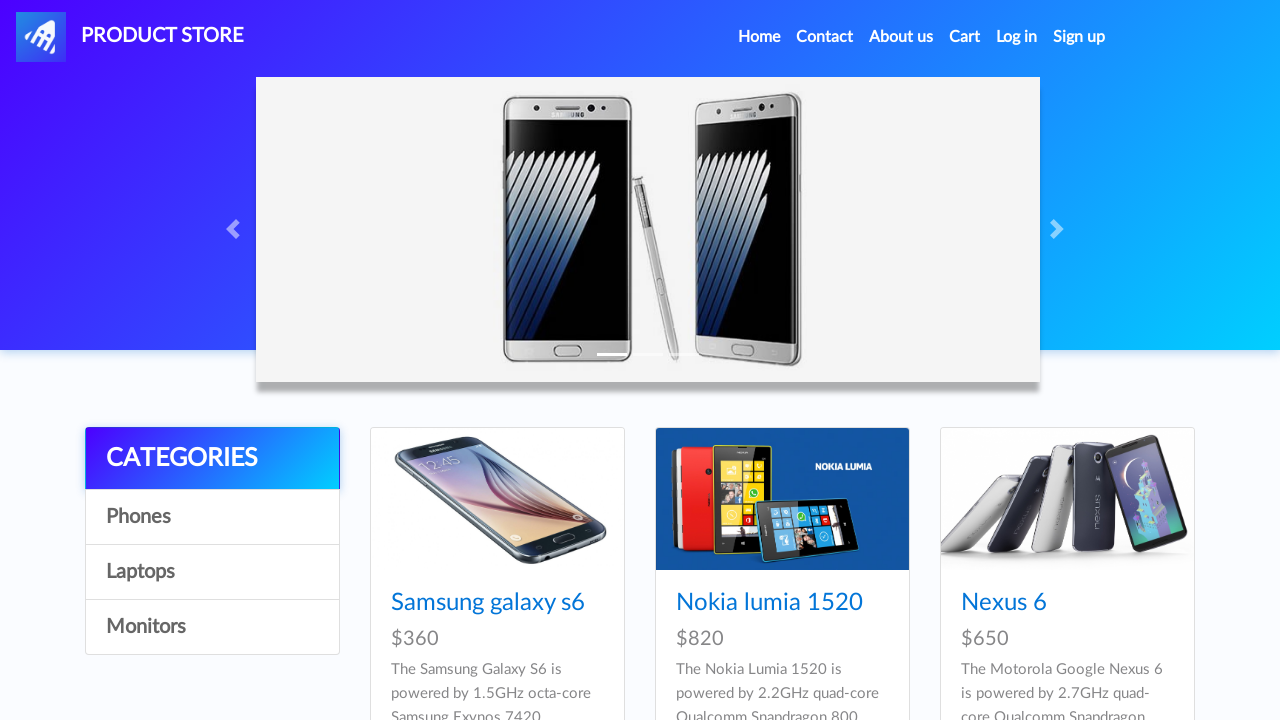

Clicked sign up link in header at (1079, 37) on #signin2
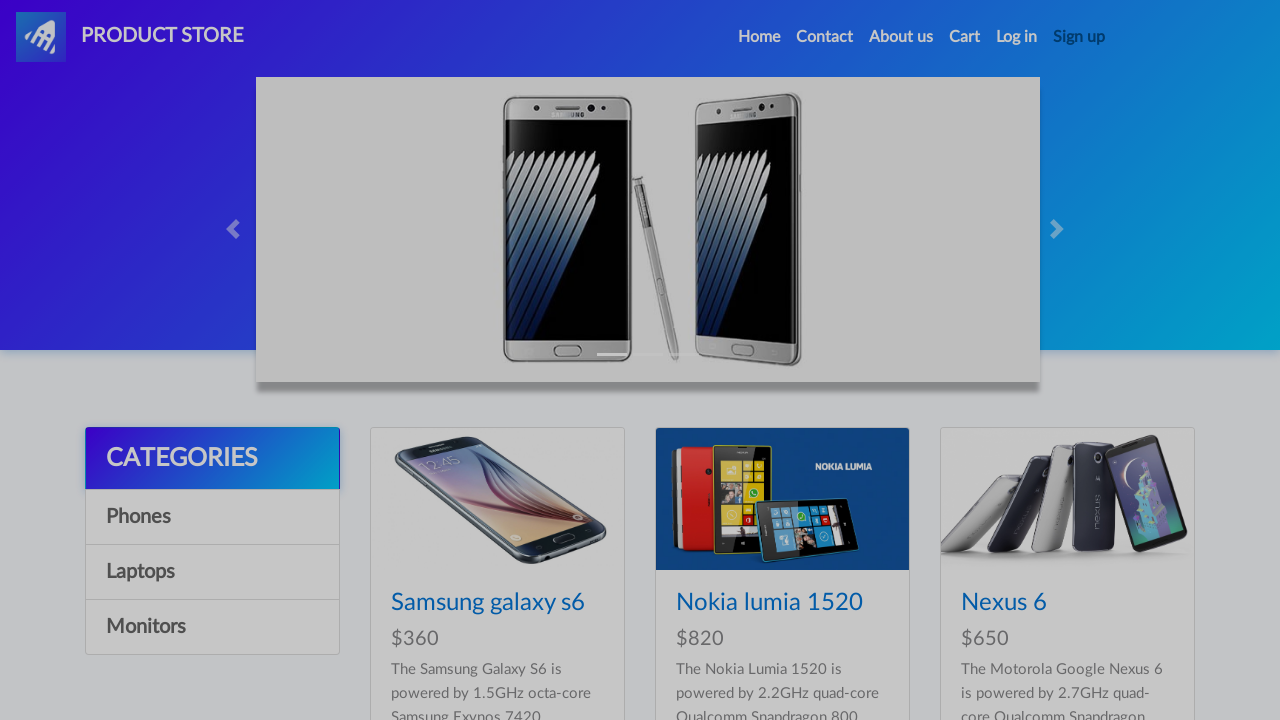

Sign up modal appeared
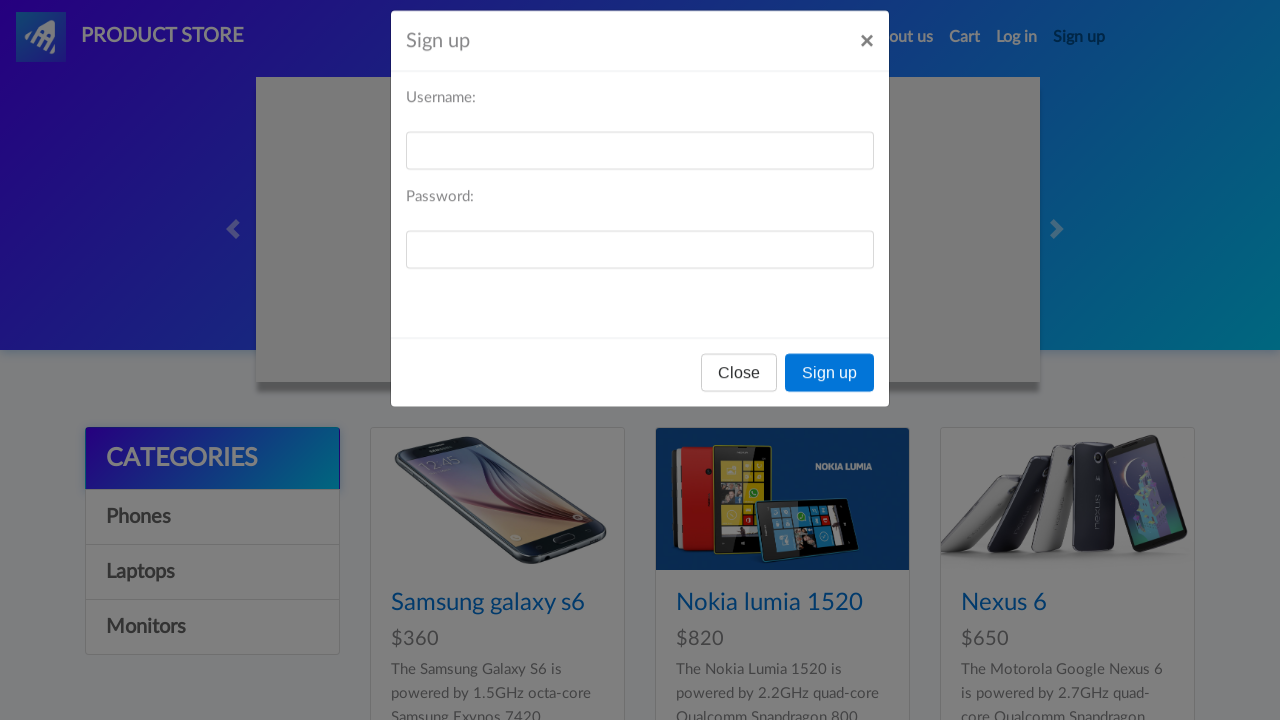

Filled username field with 'testuser7x9k2m' on #sign-username
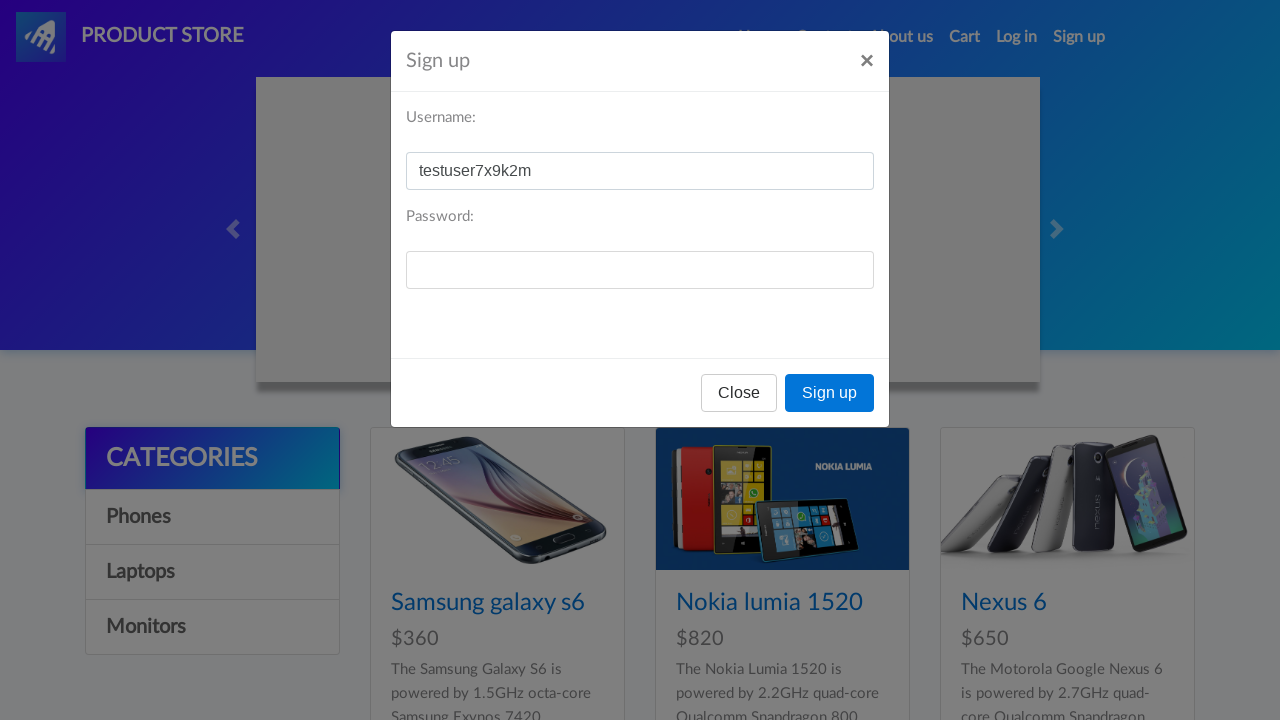

Filled password field with 'pass8j3nq5' on #sign-password
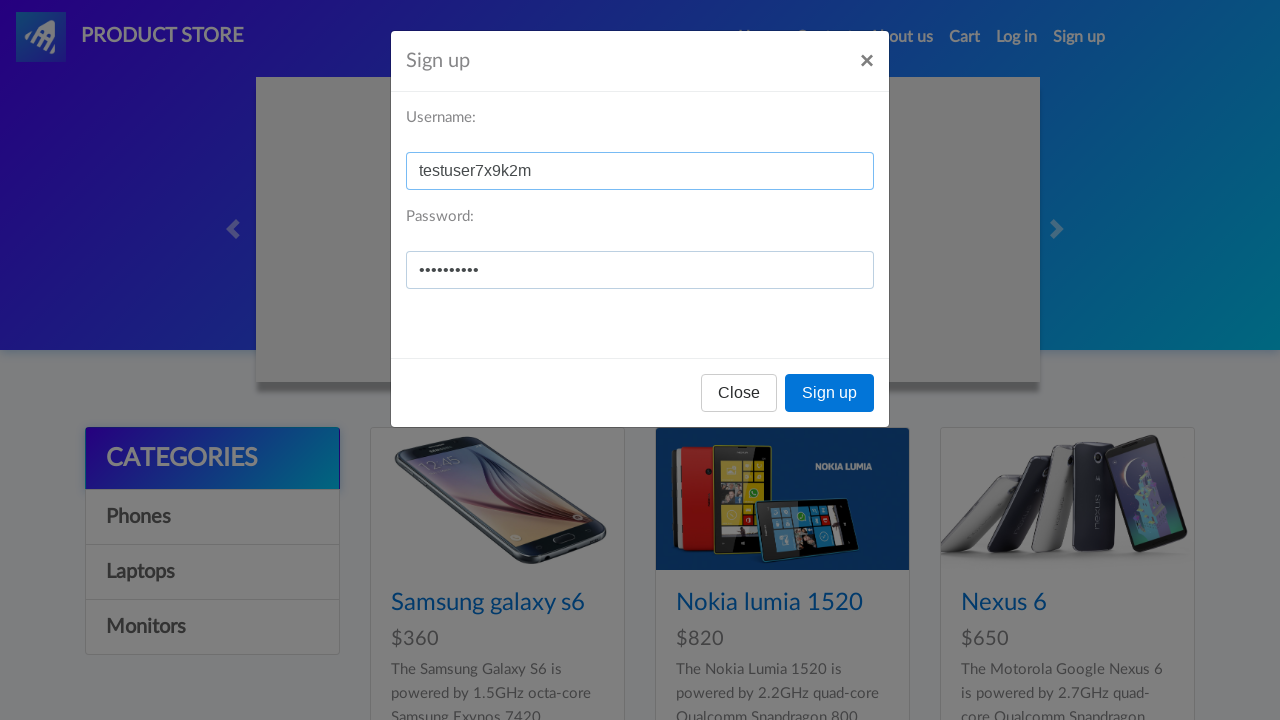

Clicked sign up button to register new user at (830, 393) on button:text('Sign up')
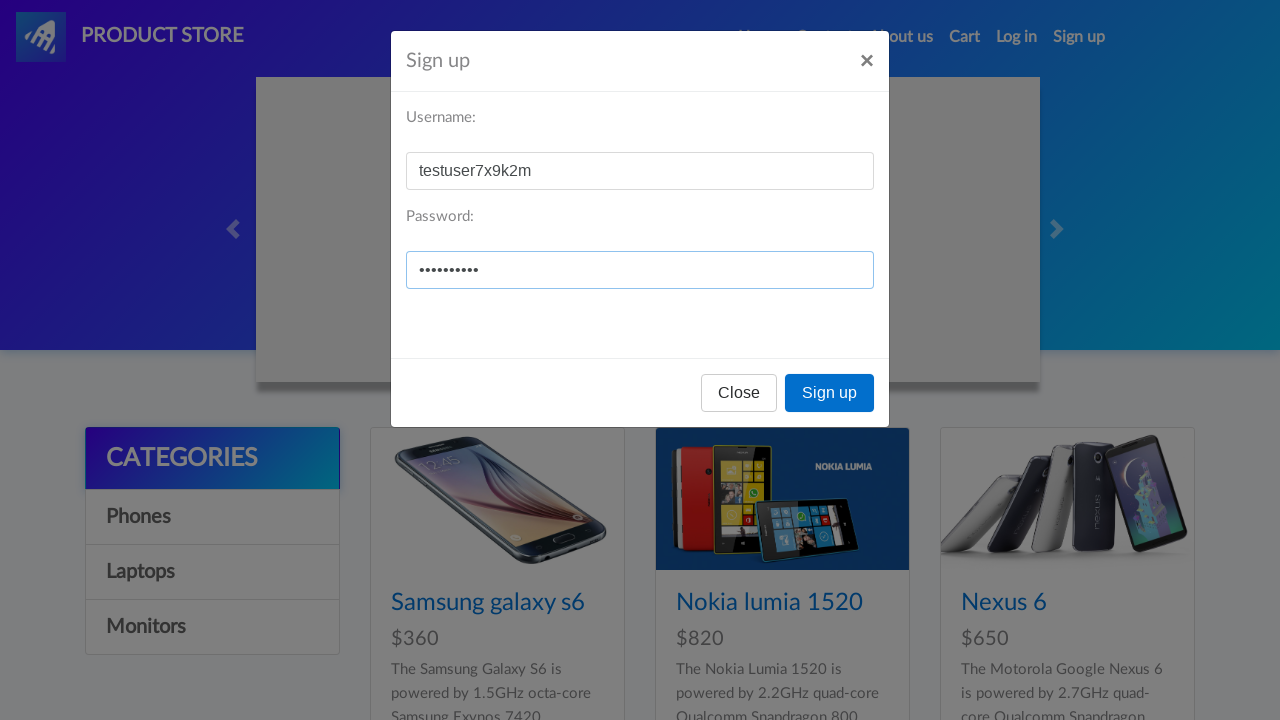

Registered dialog handler to accept alerts
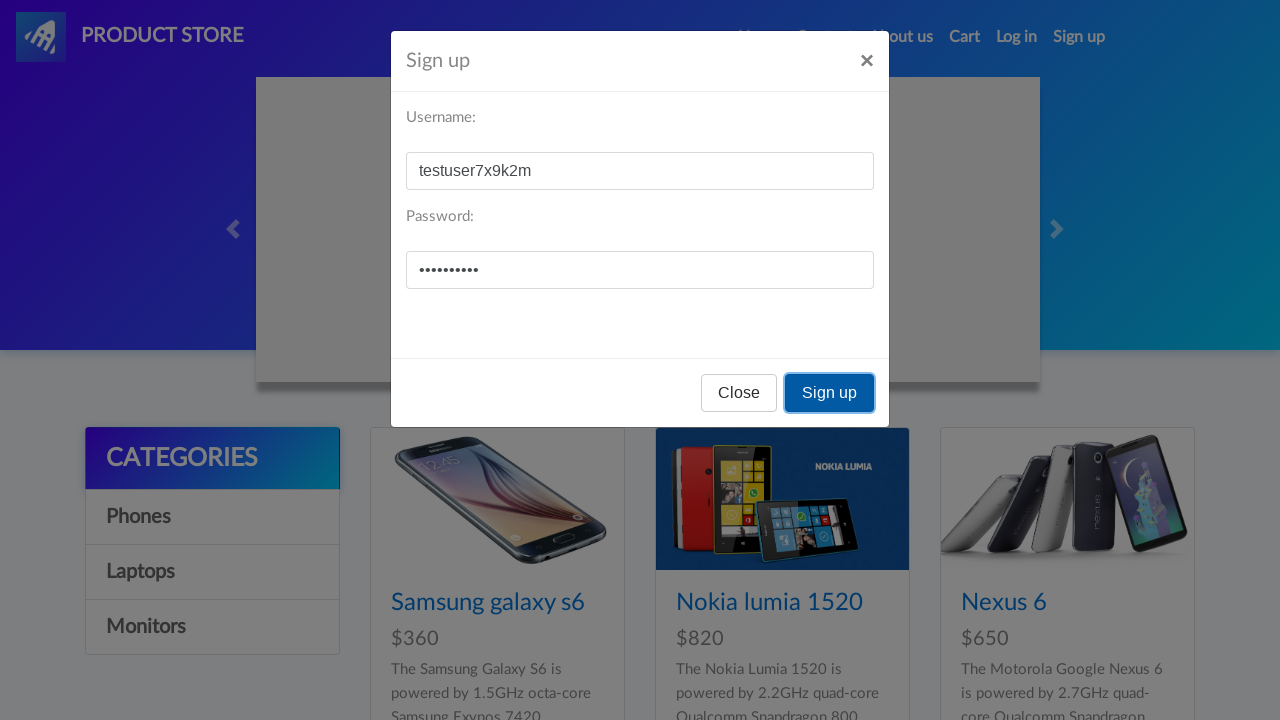

Waited 500ms for sign up confirmation
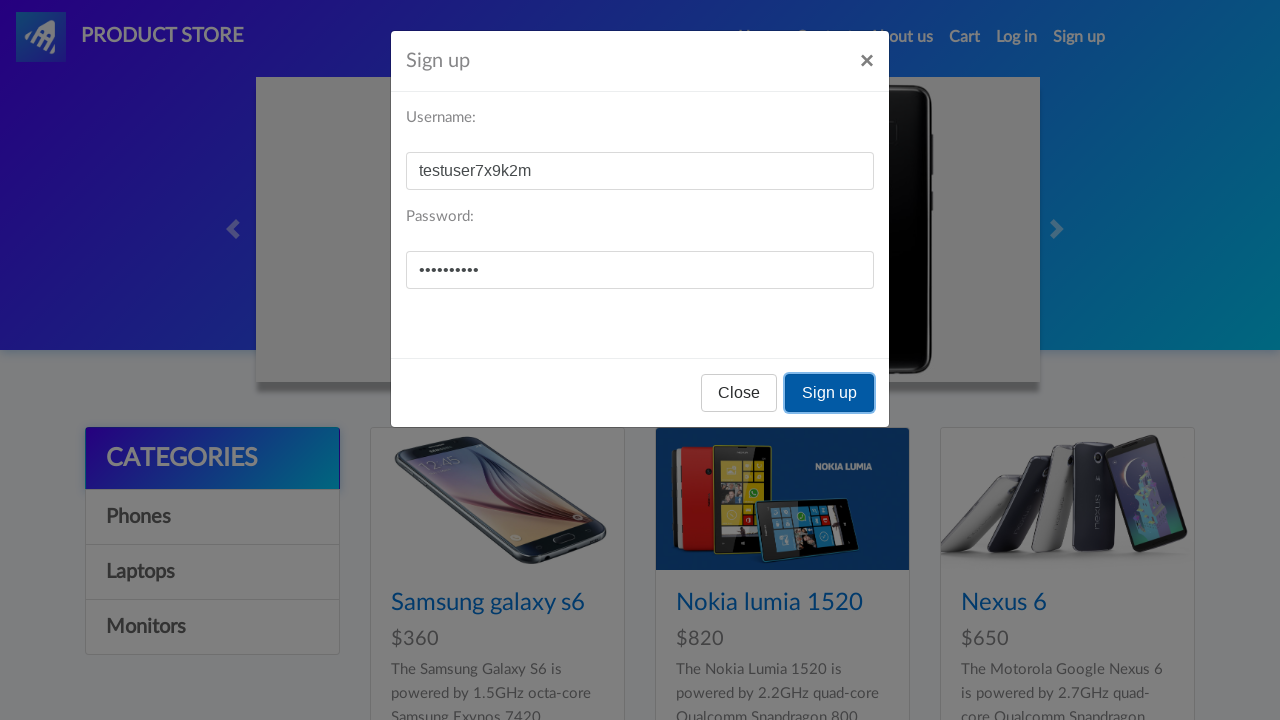

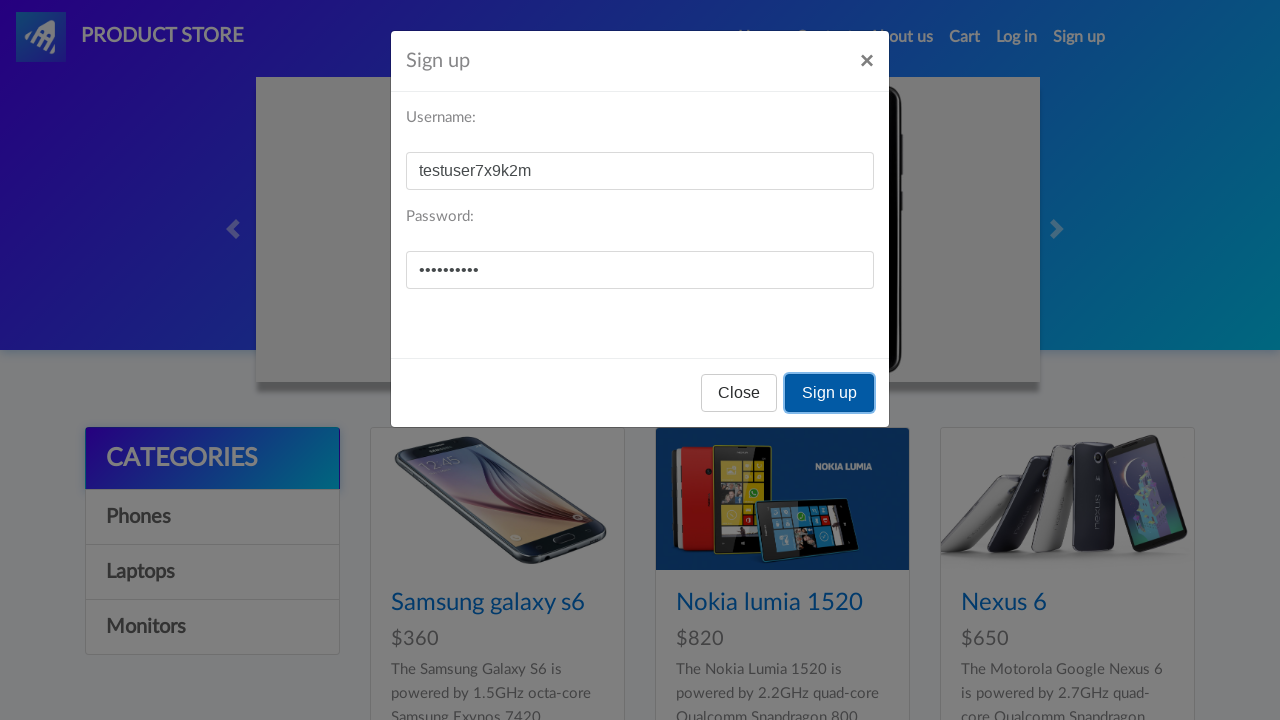